Tests jQuery UI selectable functionality by demonstrating two selection methods: click-and-drag selection and control-click multiple selection

Starting URL: https://jqueryui.com/selectable

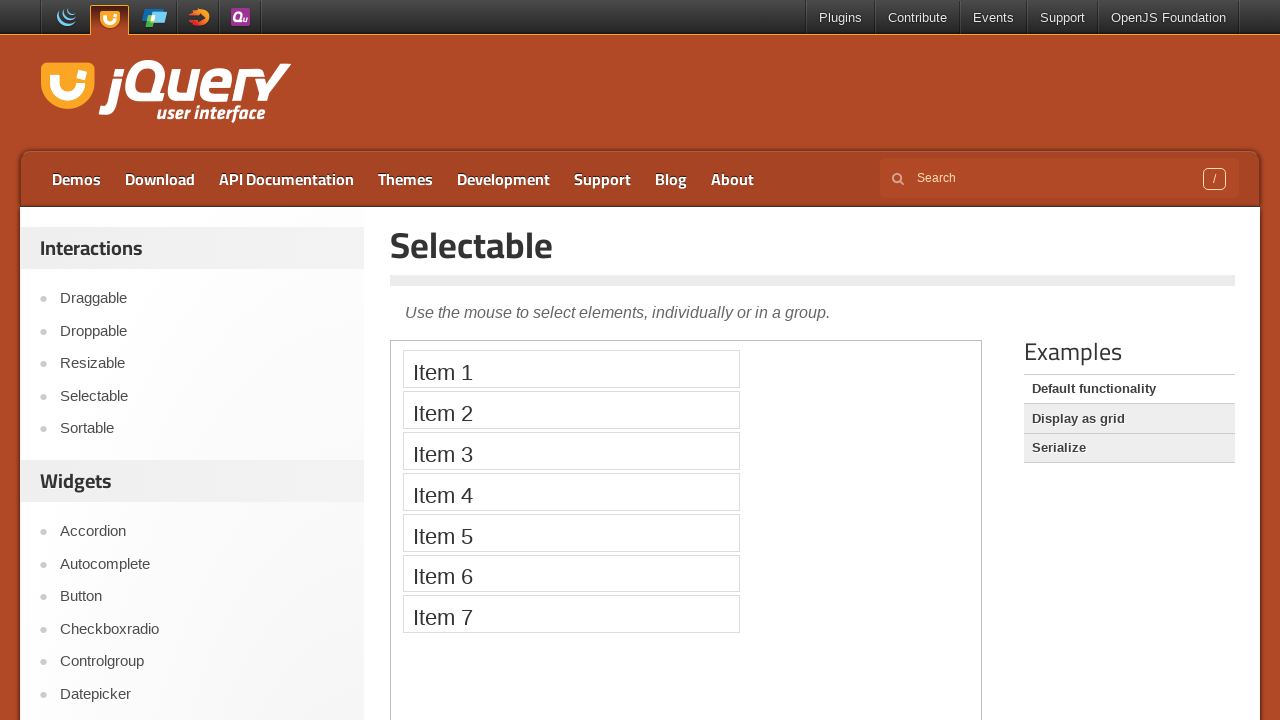

Waited for selectable demo iframe to load
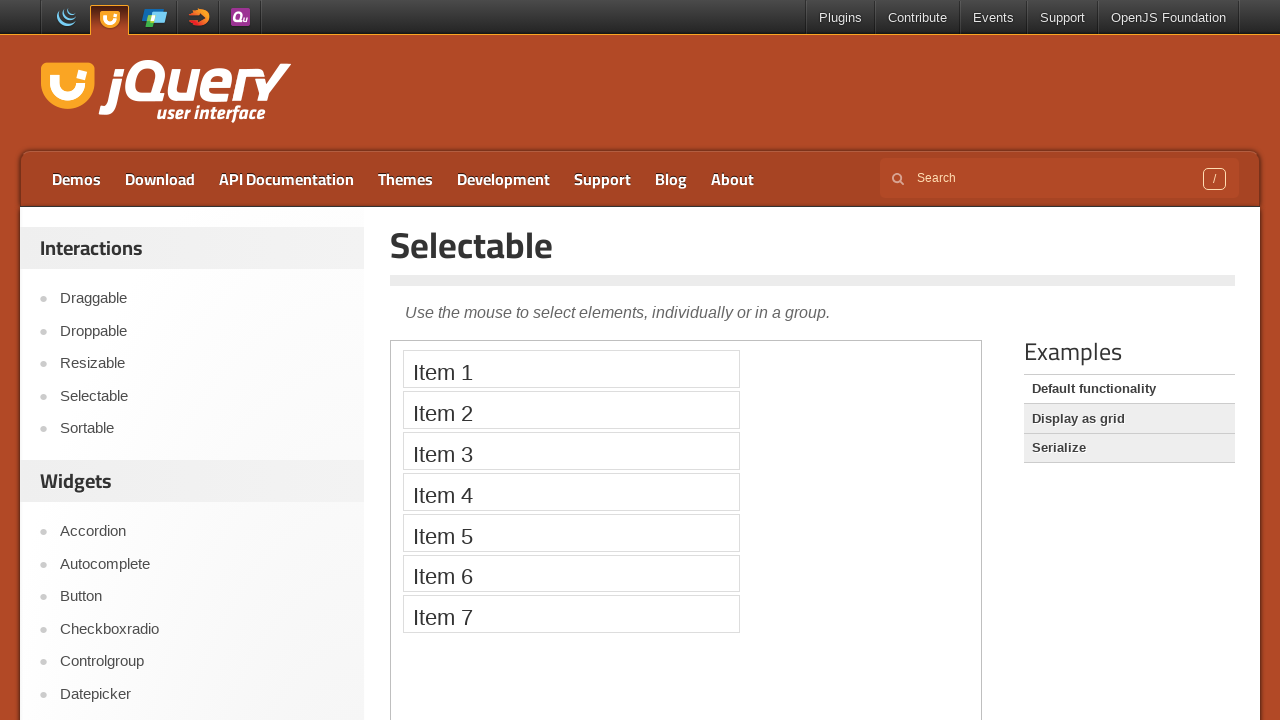

Accessed iframe containing selectable widget
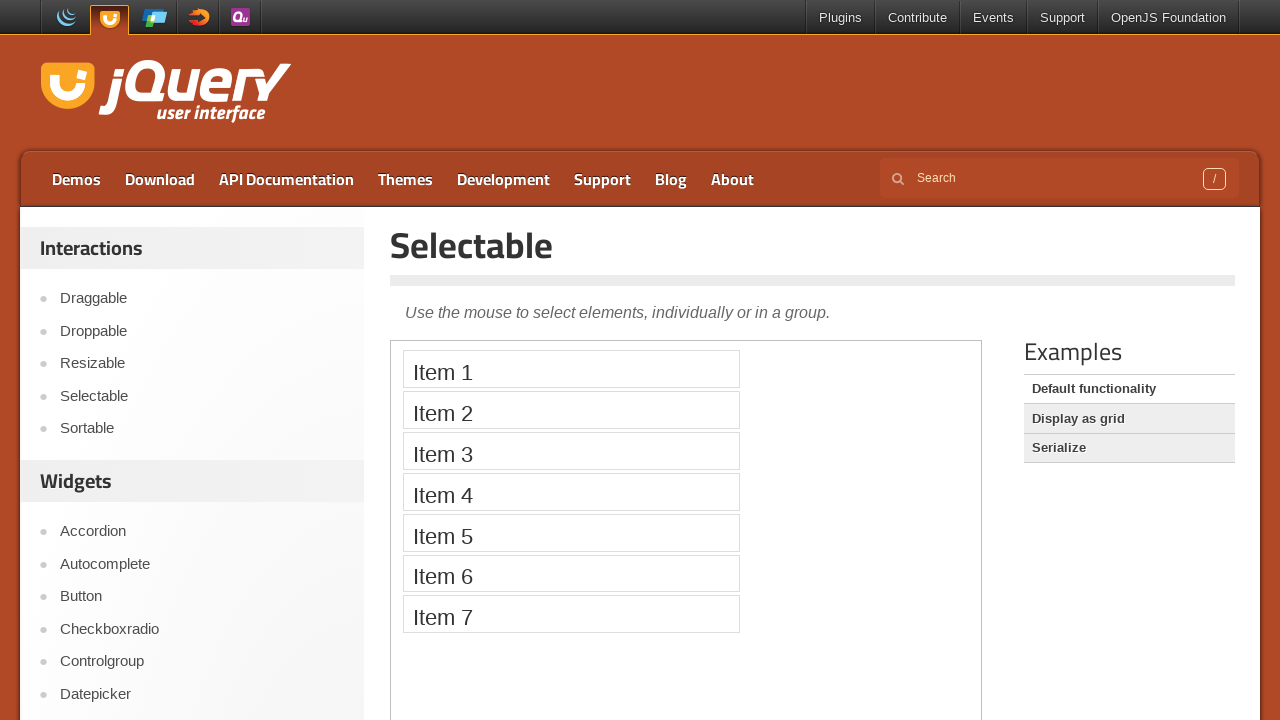

Located all selectable list items (1, 3, 5, 7)
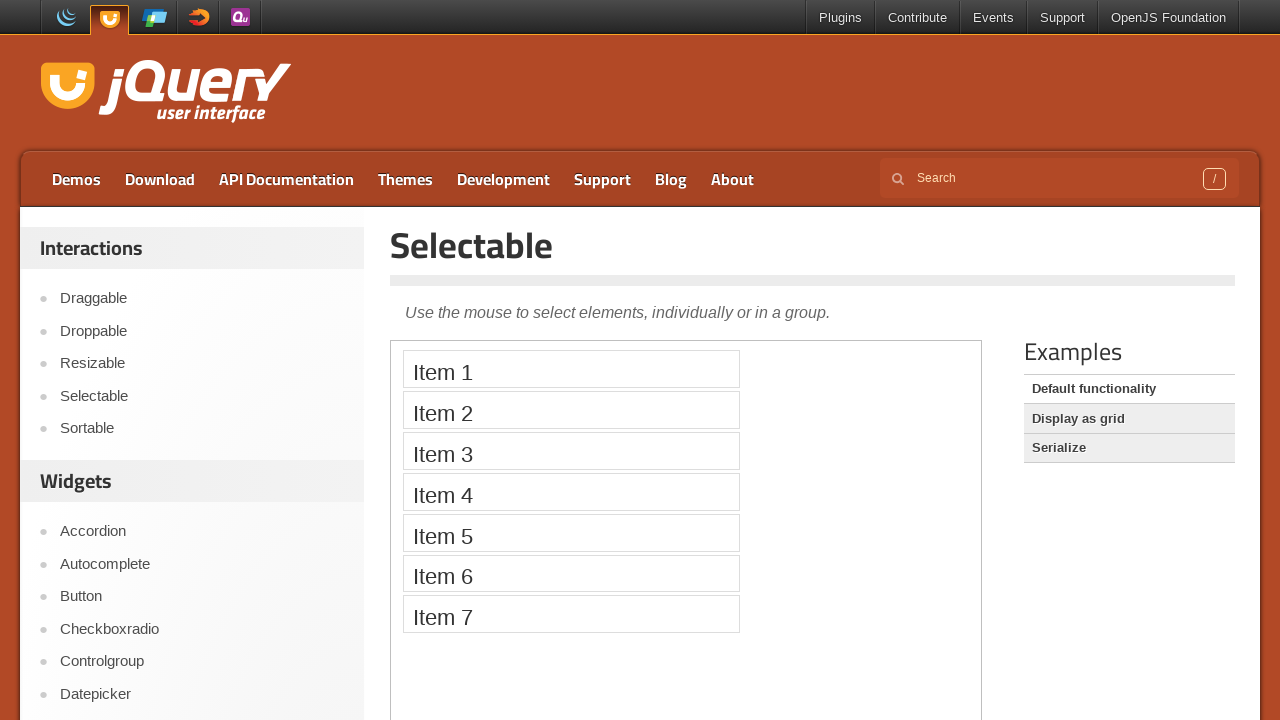

Retrieved bounding boxes for items 1 and 7
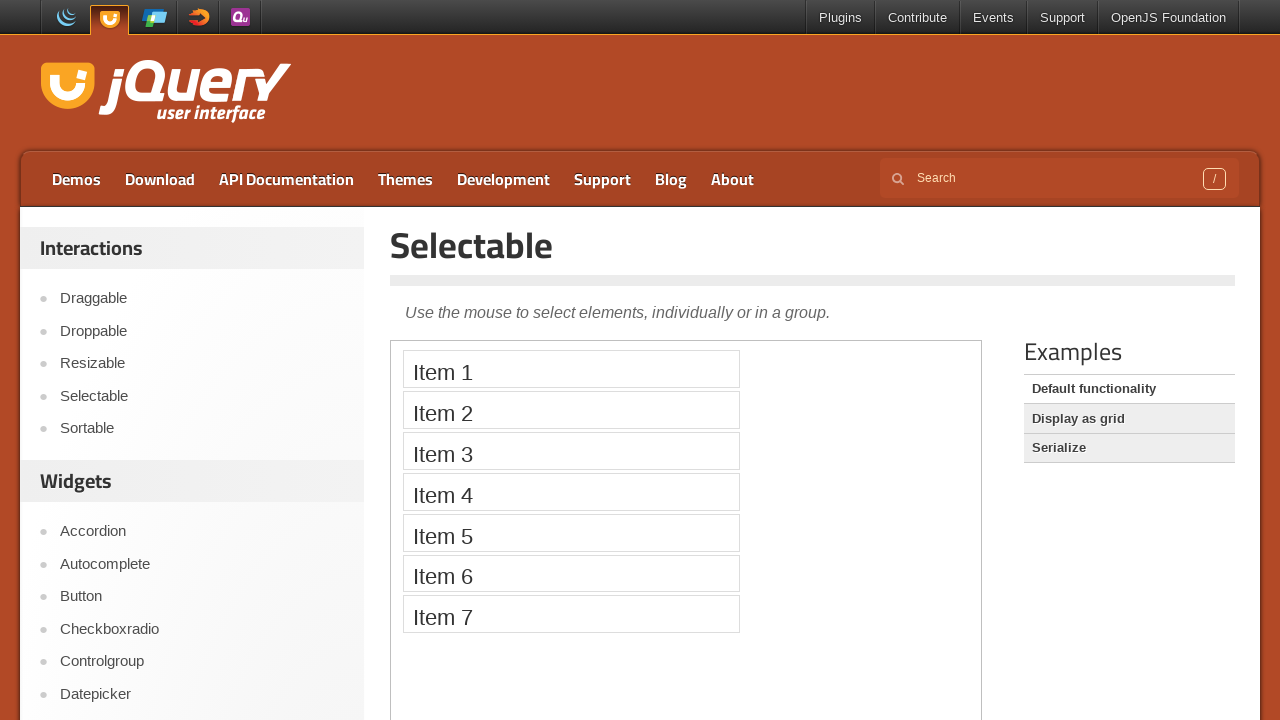

Moved mouse to center of item 1 at (571, 369)
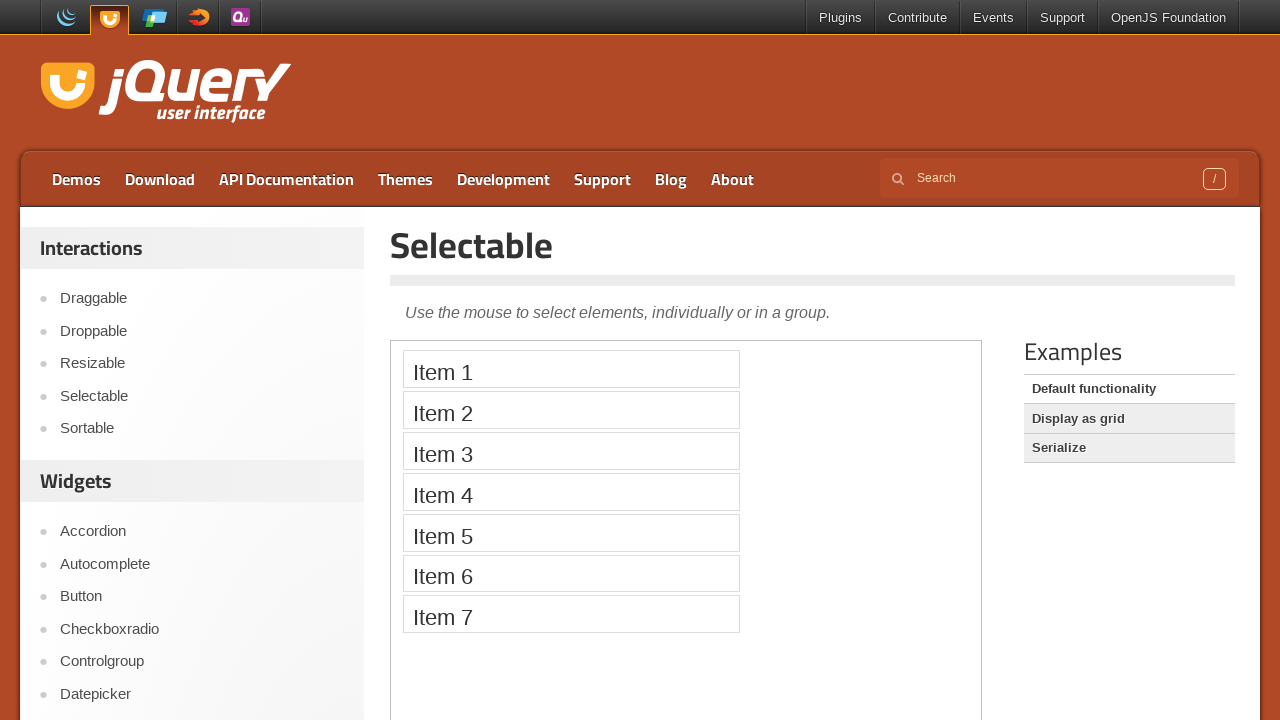

Pressed mouse button down to start drag selection at (571, 369)
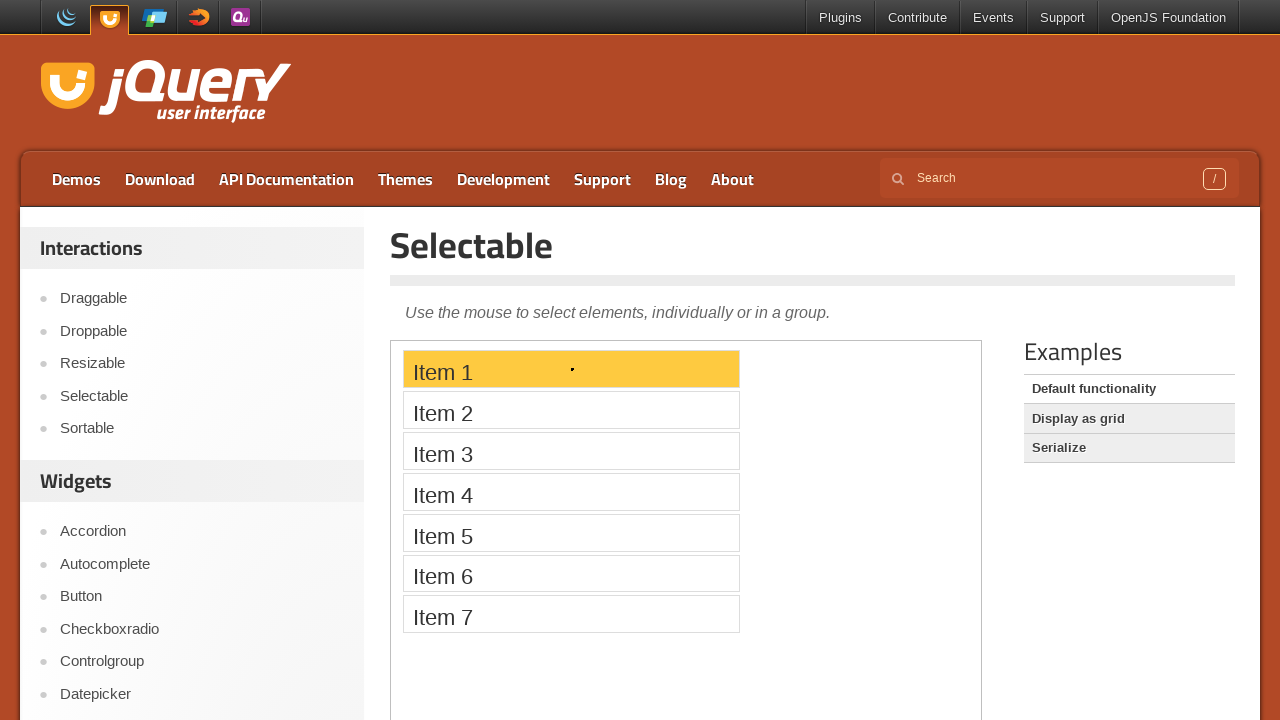

Dragged mouse to center of item 7 at (571, 614)
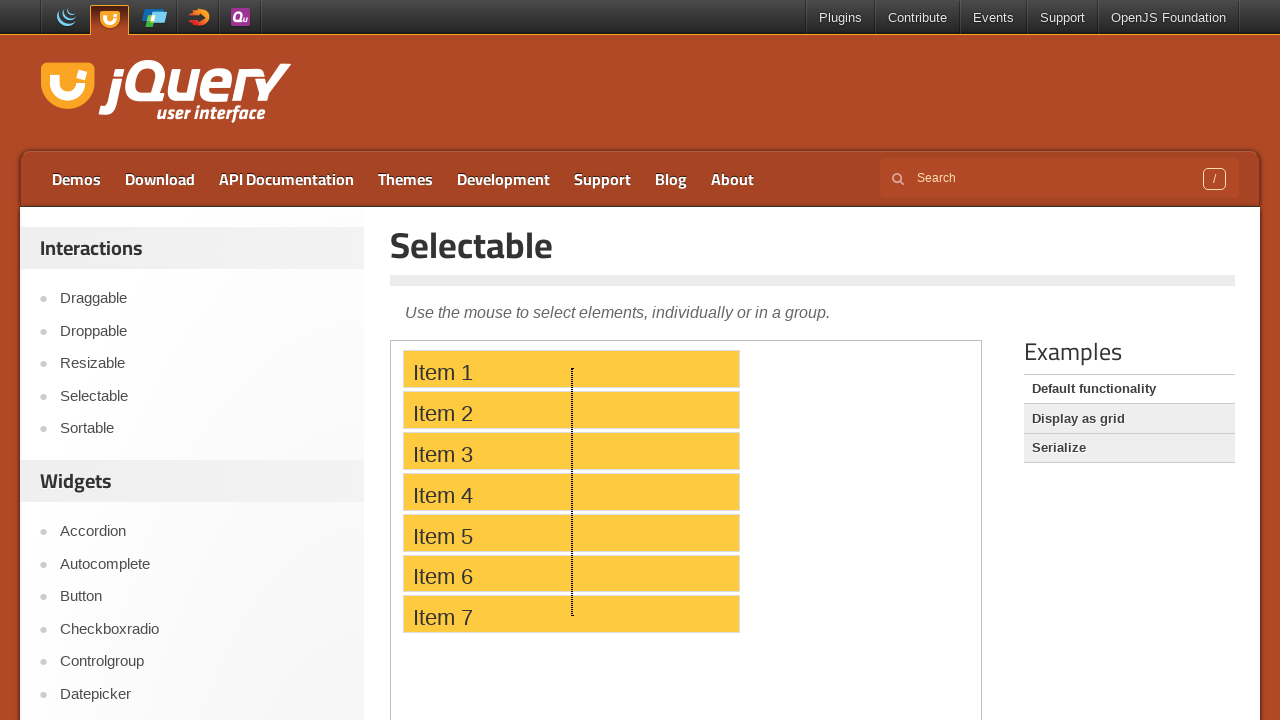

Released mouse button to complete drag selection (items 1-7 selected) at (571, 614)
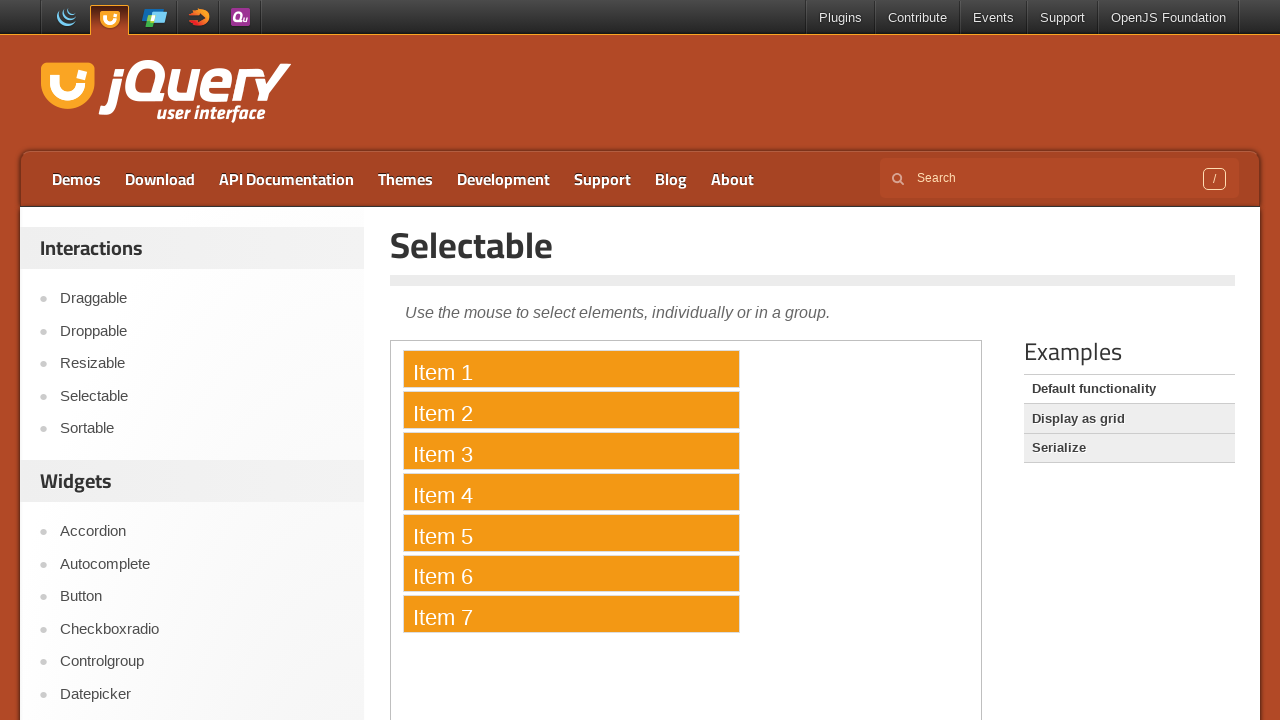

Clicked item 1 to start control-click selection at (571, 369) on xpath=//ol/li[1]
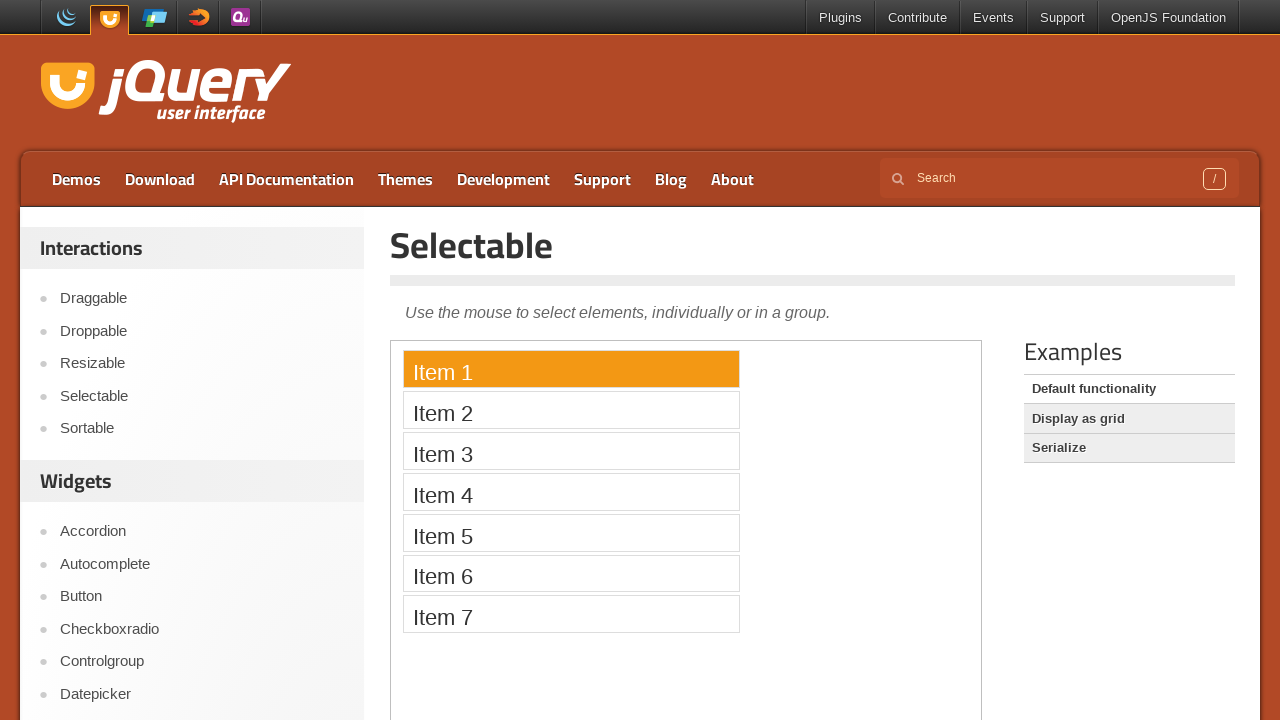

Pressed Control key down for multi-select mode
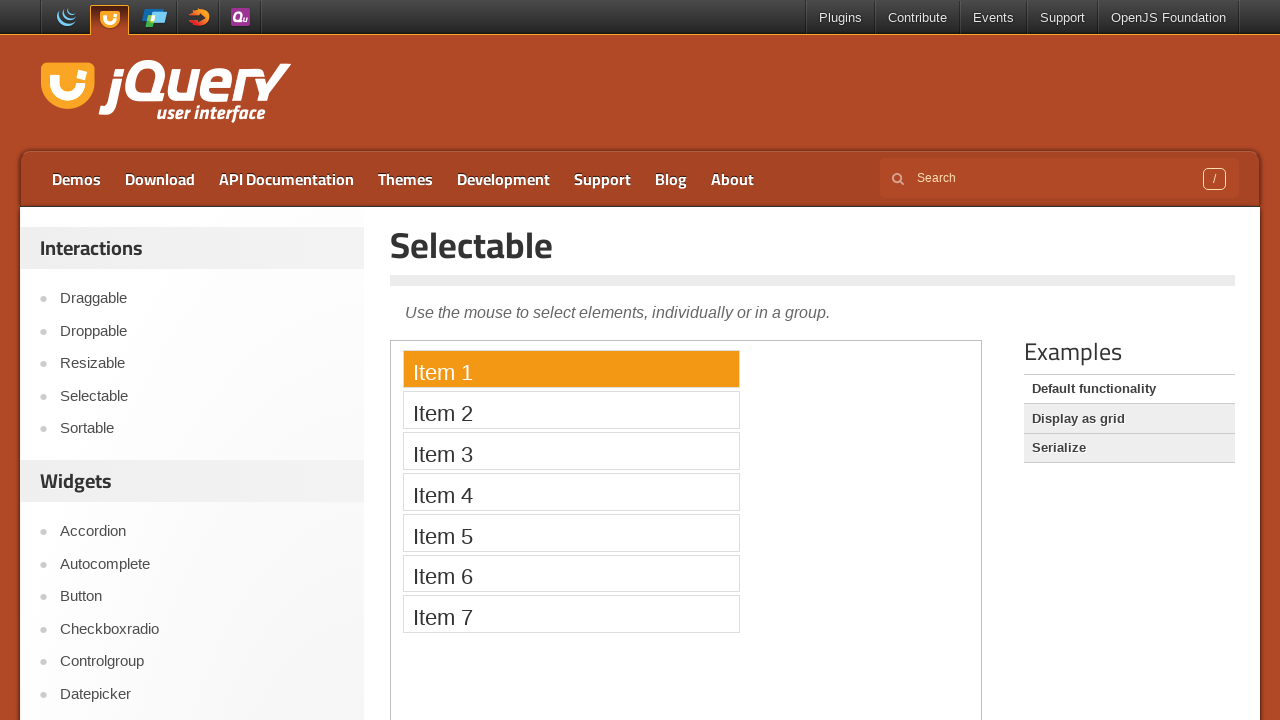

Control+clicked item 3 to add to selection at (571, 451) on xpath=//ol/li[3]
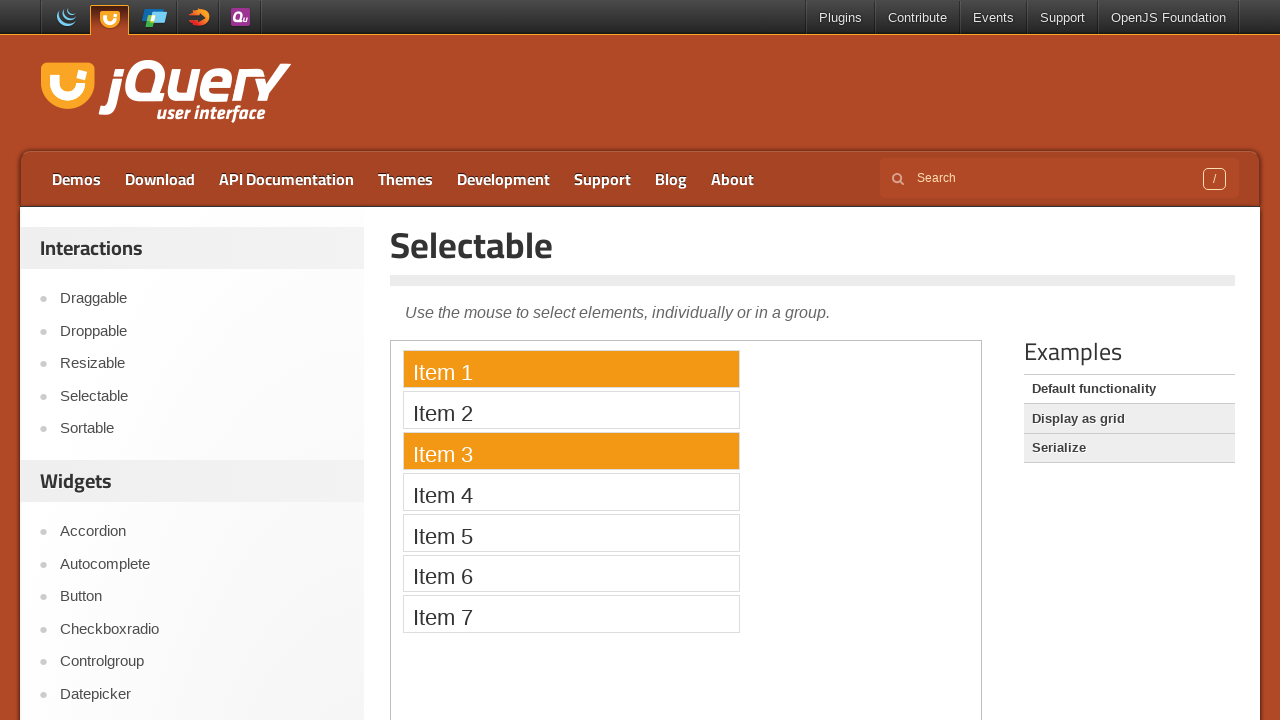

Control+clicked item 5 to add to selection at (571, 532) on xpath=//ol/li[5]
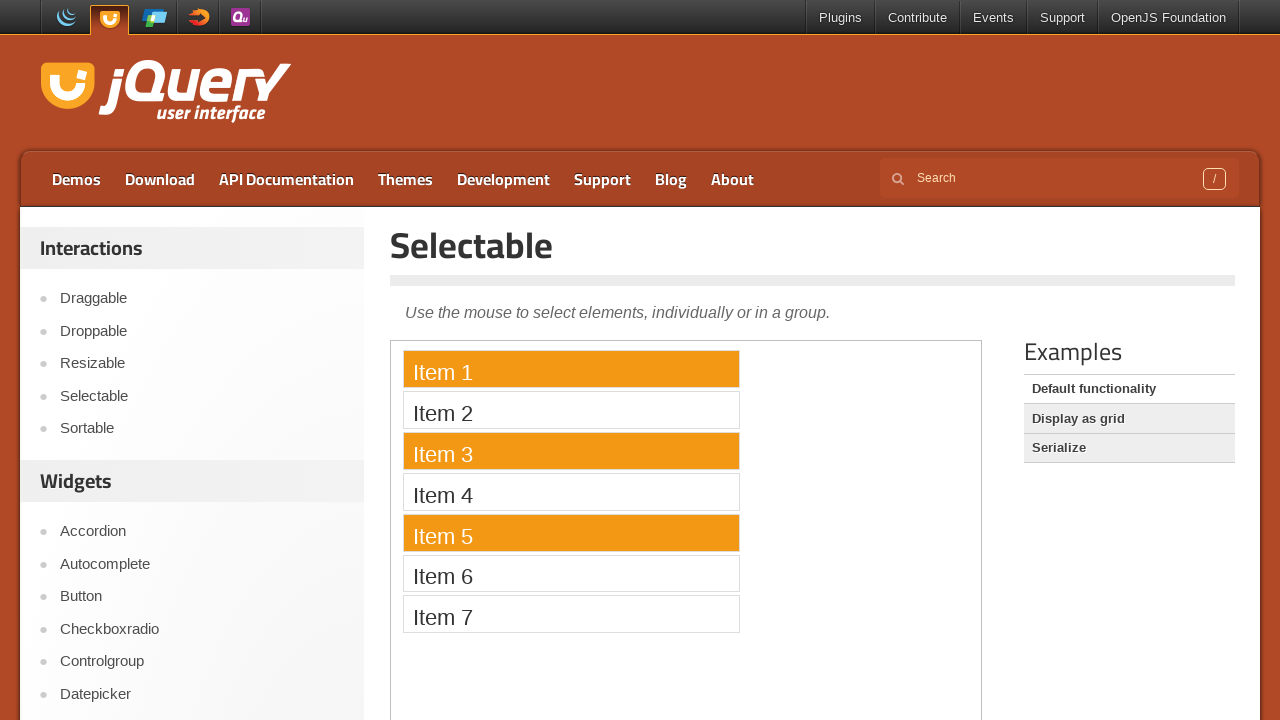

Control+clicked item 7 to add to selection at (571, 614) on xpath=//ol/li[7]
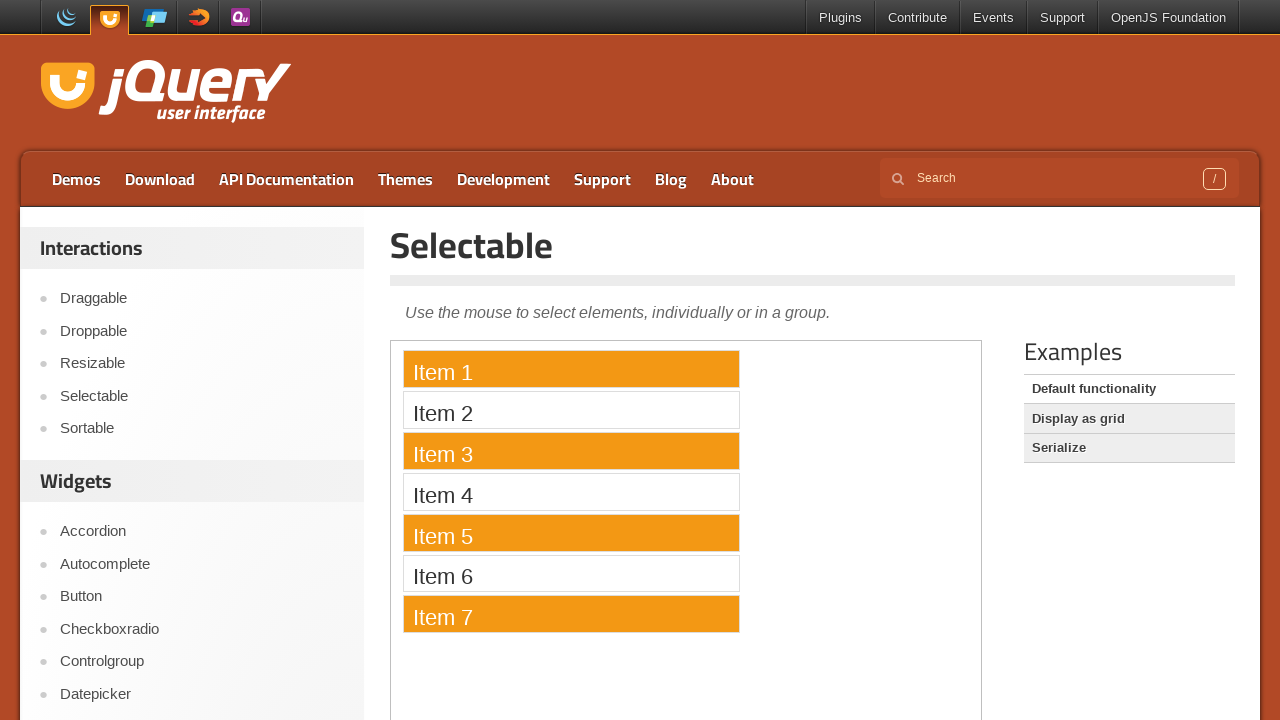

Released Control key to end multi-select mode (items 1, 3, 5, 7 selected)
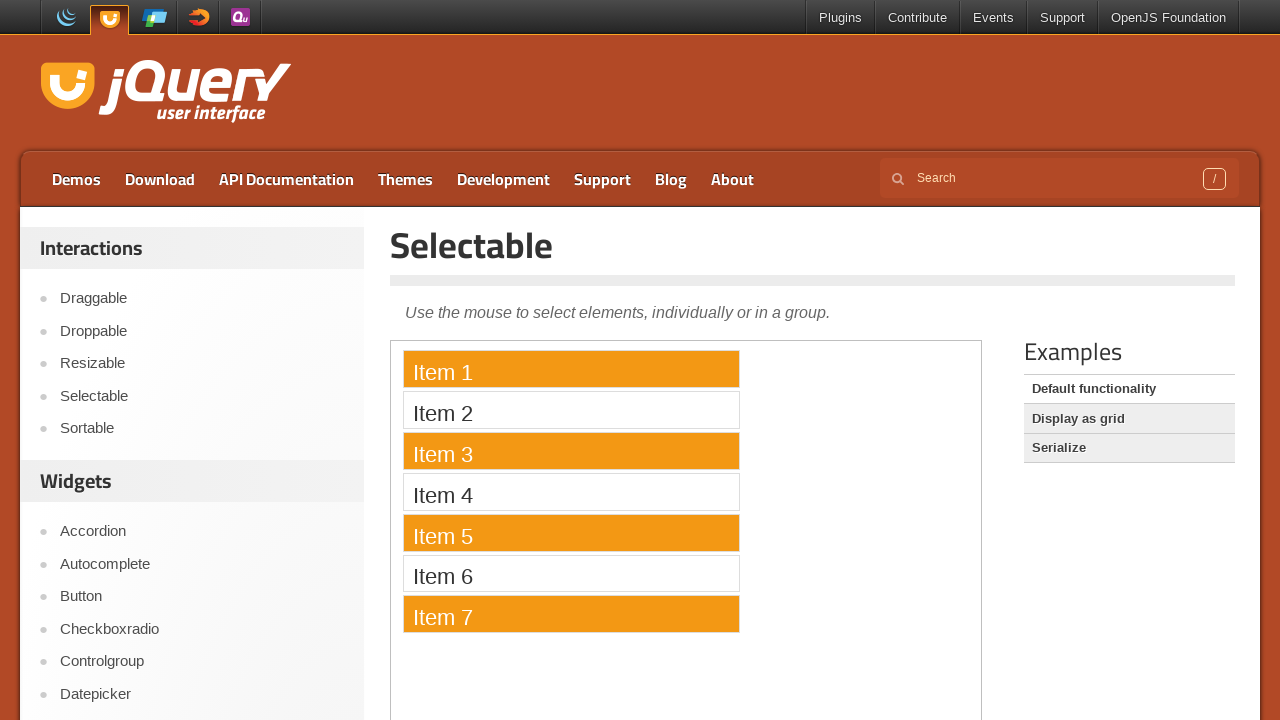

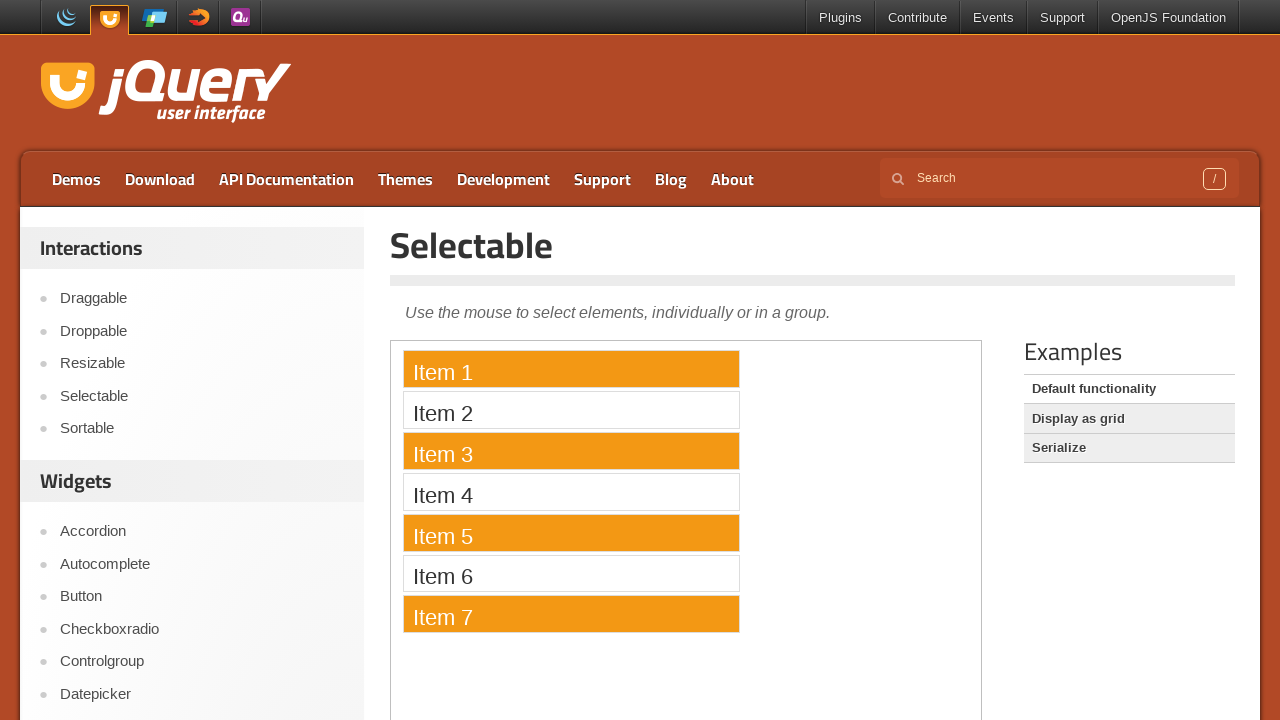